Tests navigation functionality on an e-commerce site by clicking on the Home and FAQ navigation links

Starting URL: https://sia0.github.io/Apni-Dukaan/mobile.html

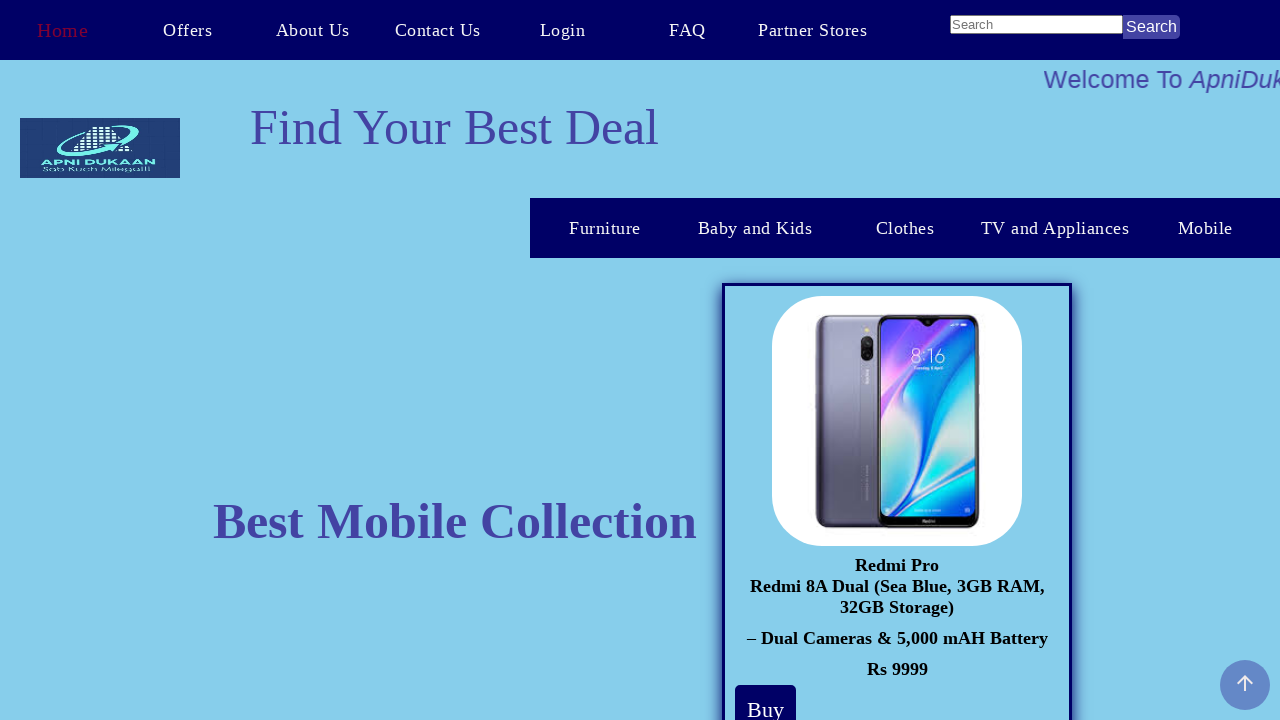

Set viewport size to 1552x840 pixels
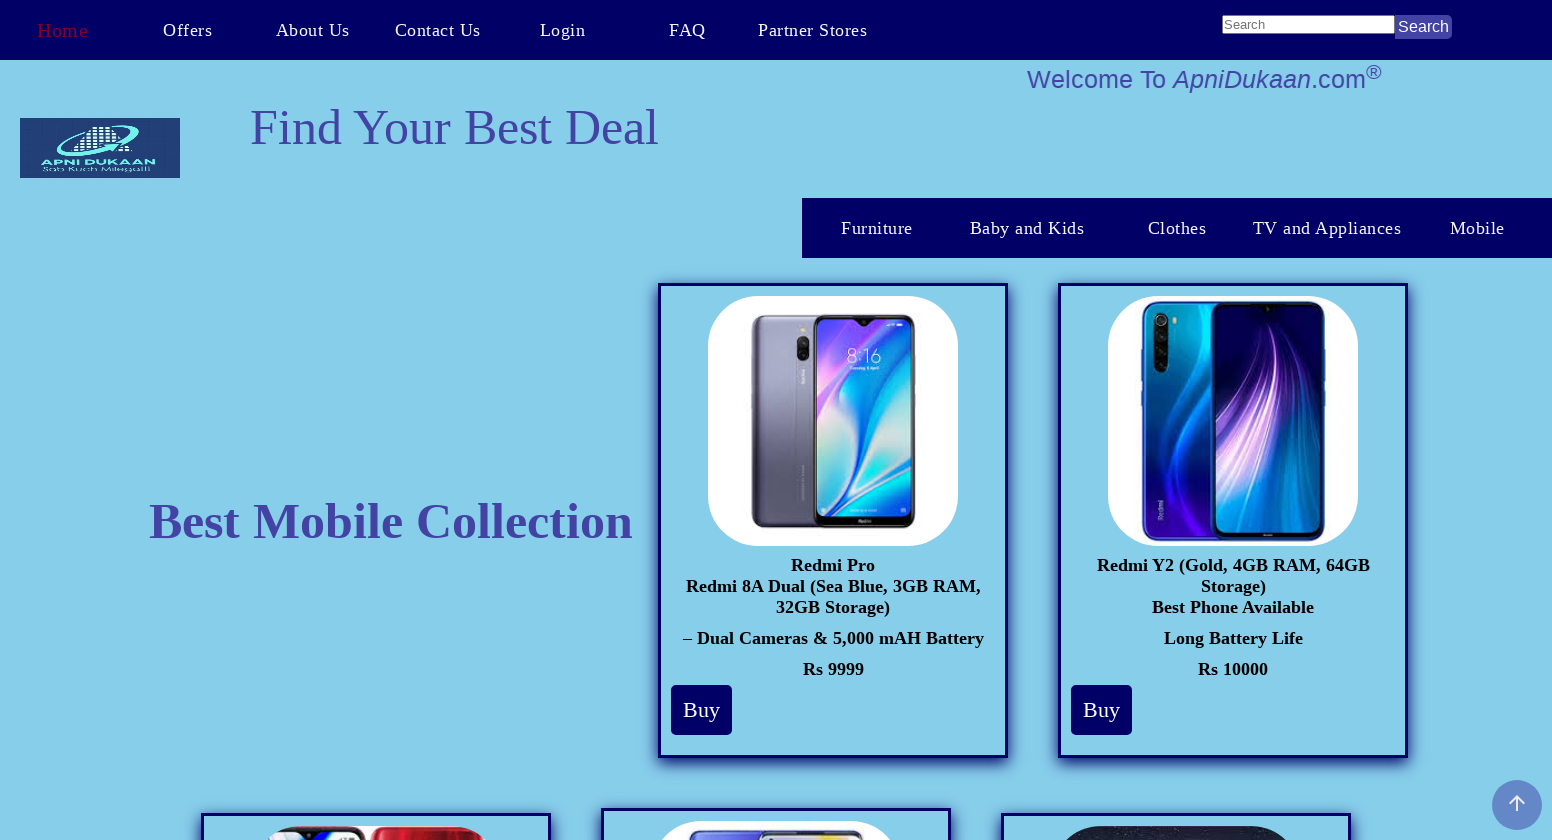

Clicked on Home navigation link at (62, 30) on text=Home
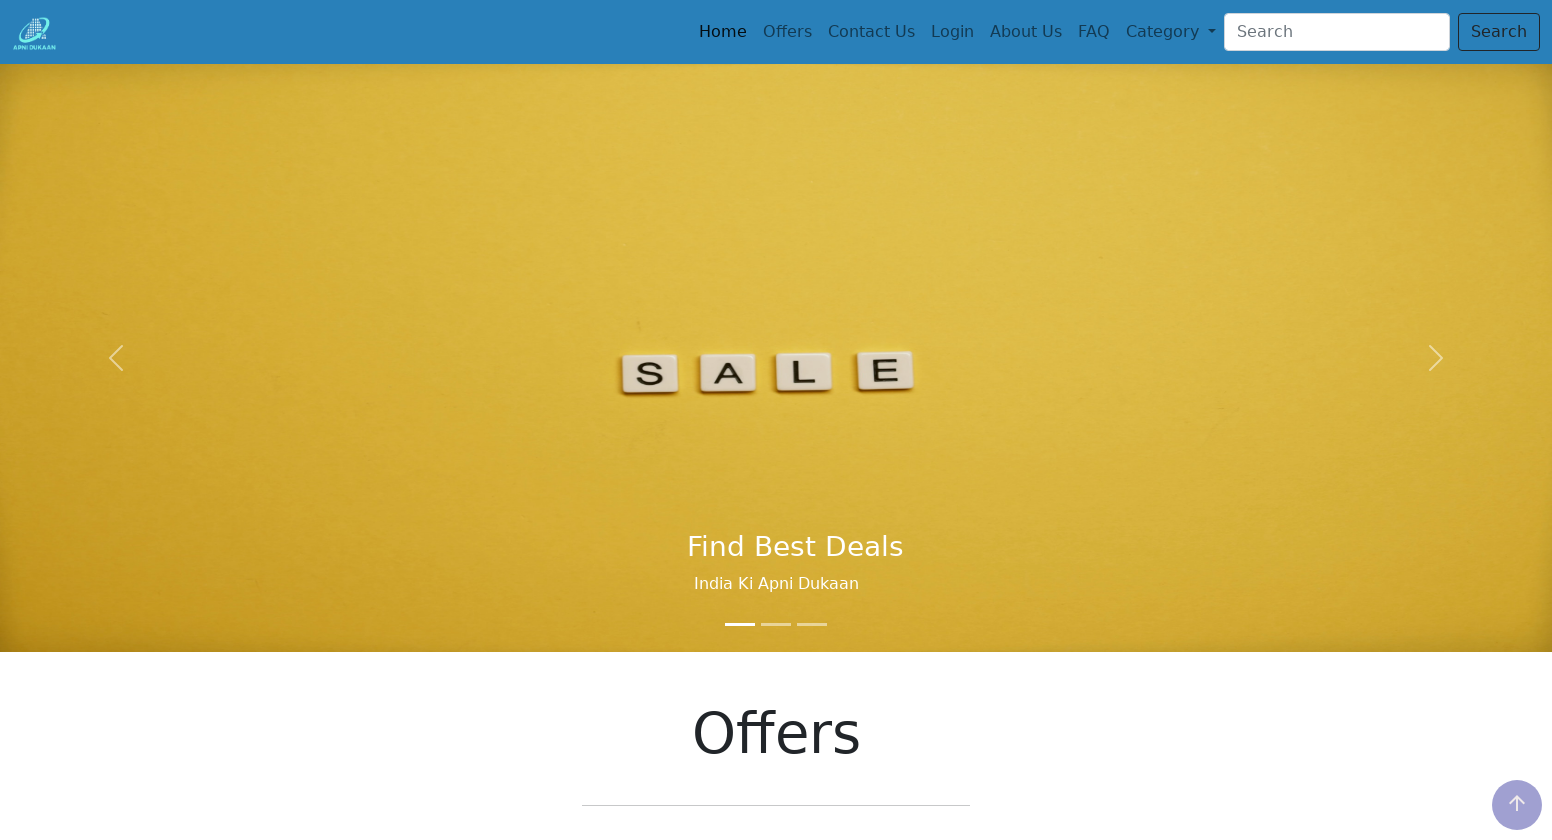

Clicked on FAQ navigation link at (1094, 32) on text=FAQ
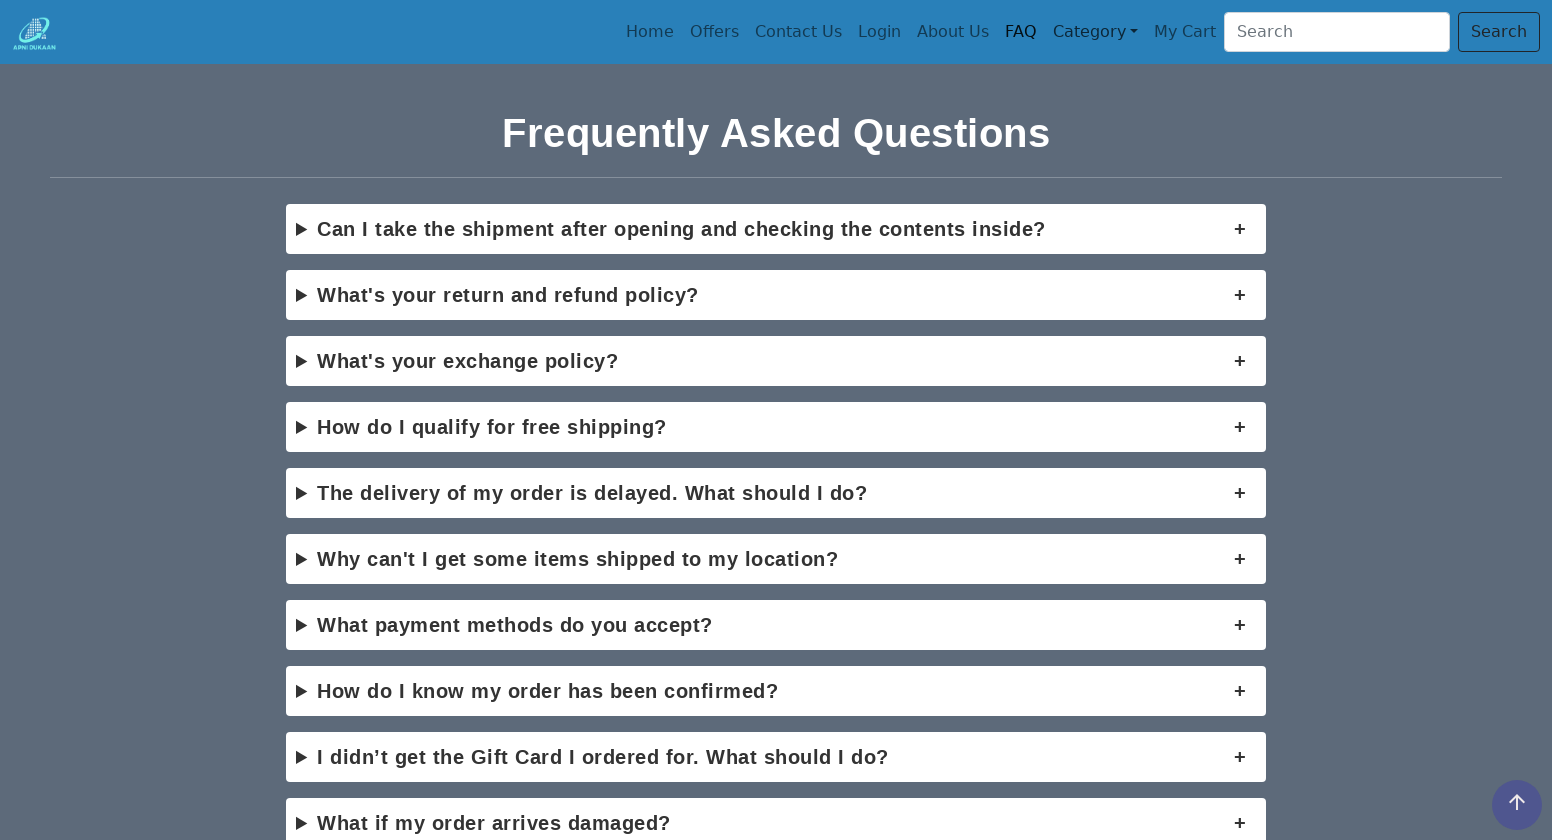

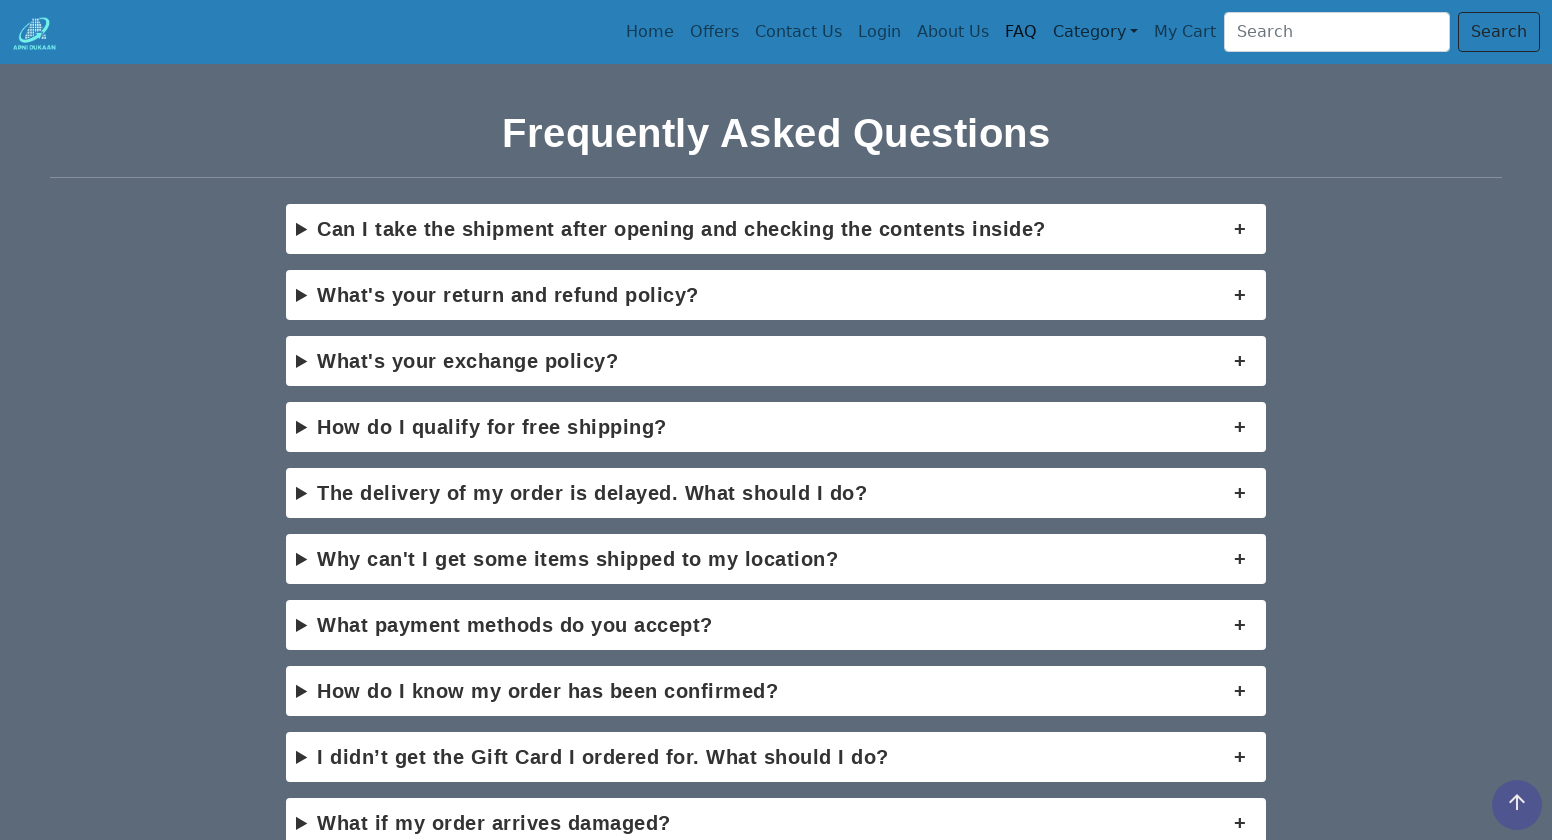